Tests JavaScript confirm dialog by clicking a button to trigger a confirm dialog and dismissing it

Starting URL: https://the-internet.herokuapp.com/javascript_alerts

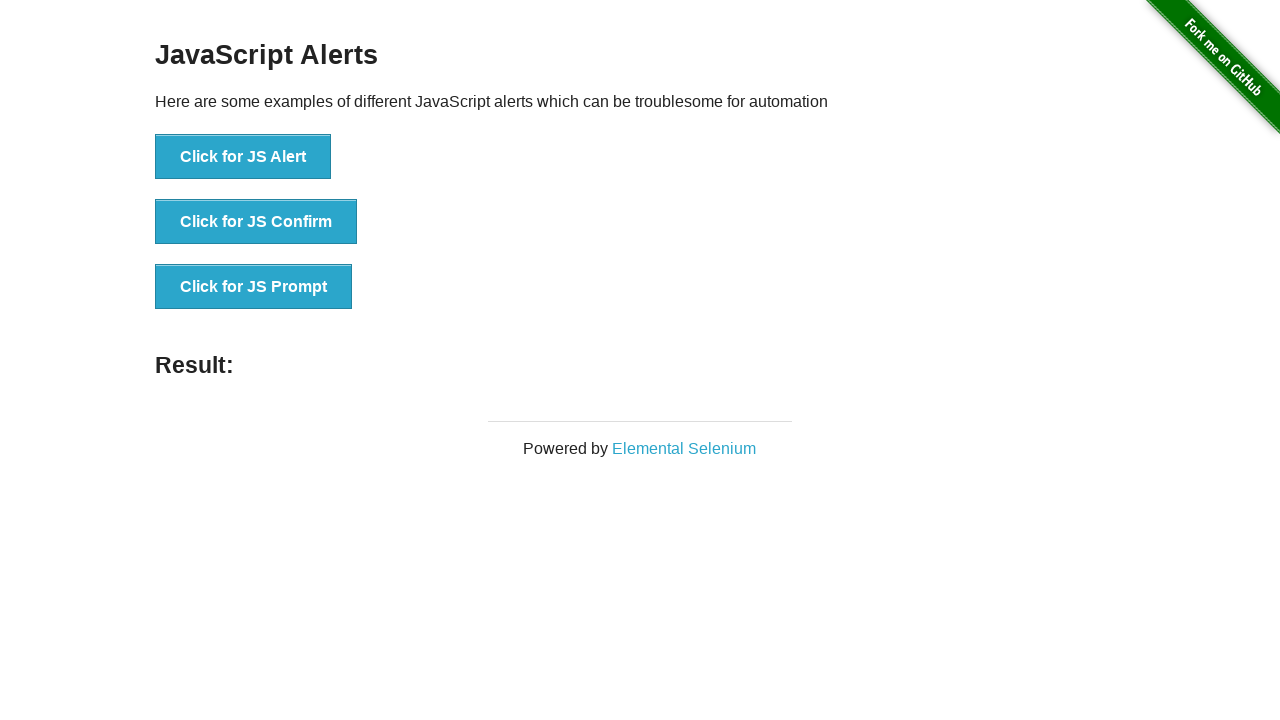

Clicked button to trigger JavaScript confirm dialog at (256, 222) on xpath=//button[@onclick='jsConfirm()']
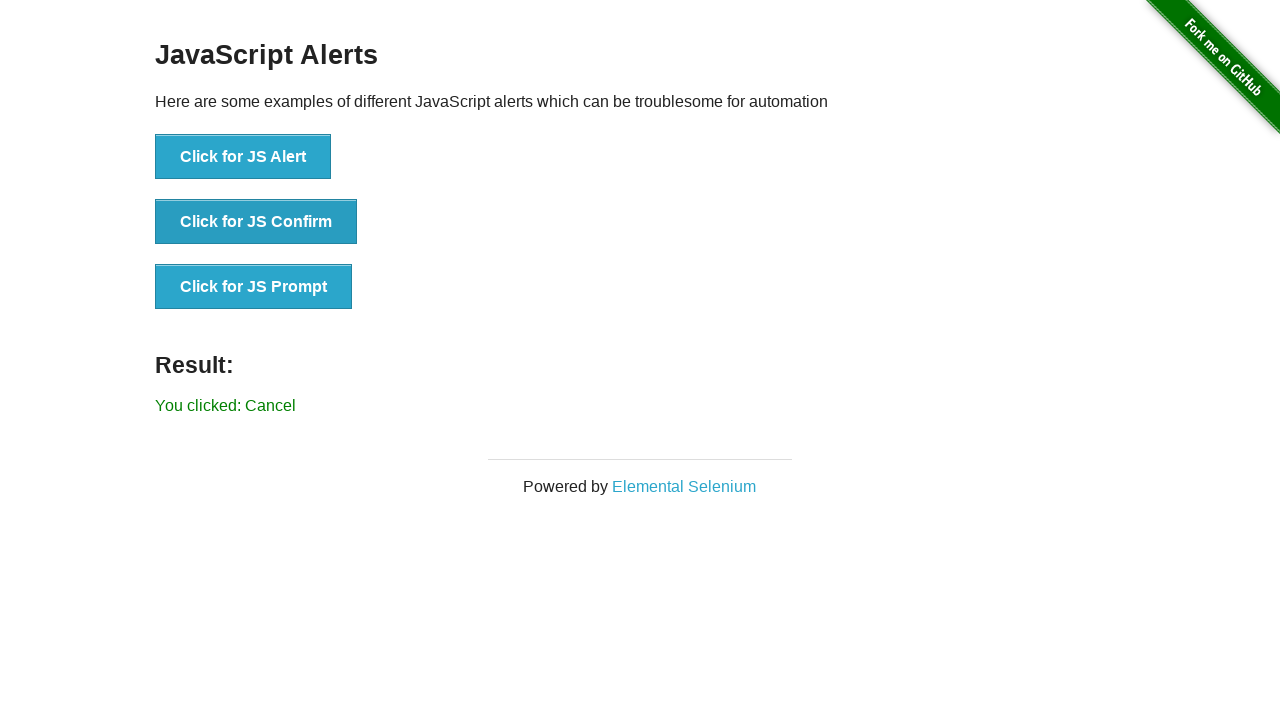

Dismissed the confirm dialog
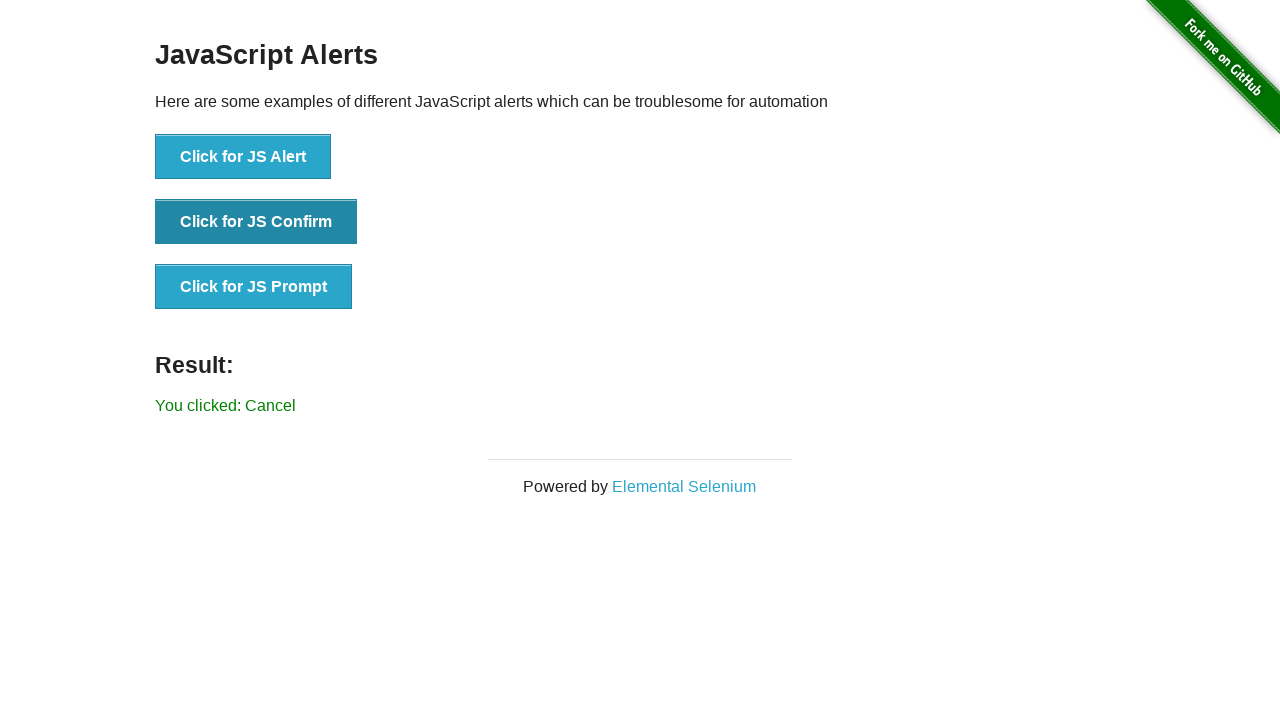

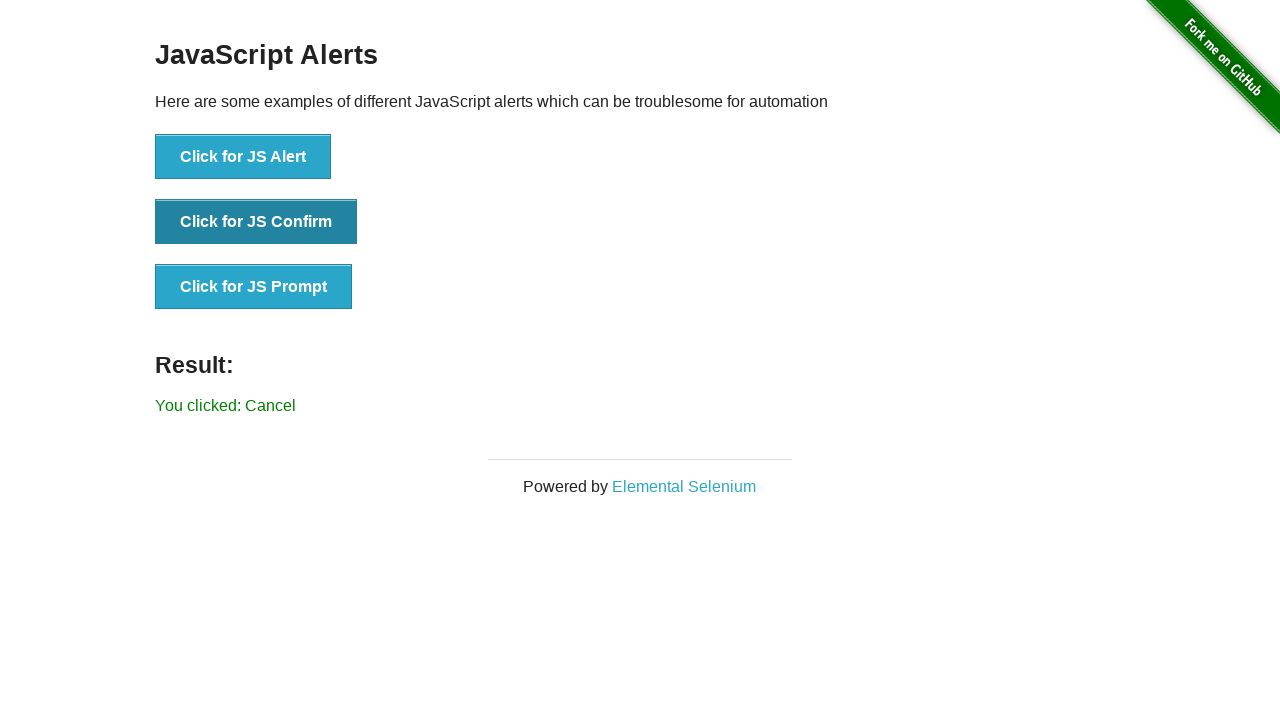